Tests the loan calculator input parameters block by verifying visibility and text content of all form elements including amount, term, rate fields and payment type options

Starting URL: https://slqamsk.github.io/cases/loan-calc/v01/

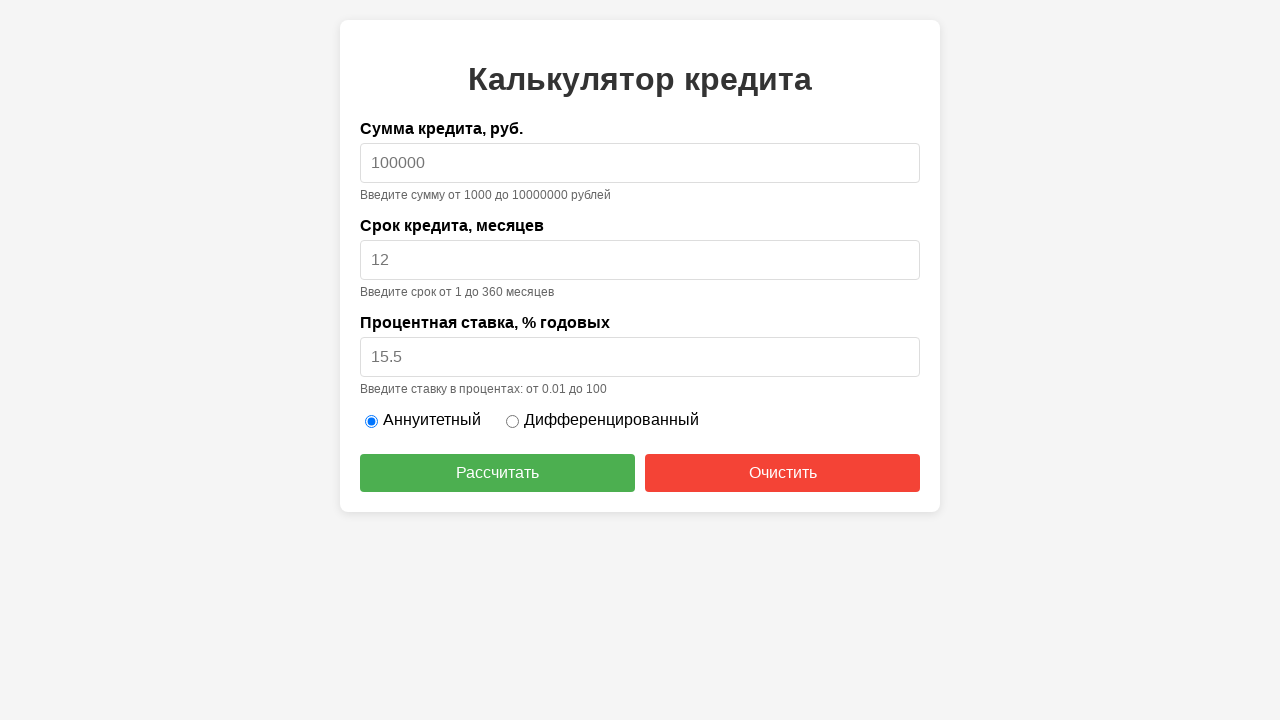

Waited for main heading (h1) to become visible
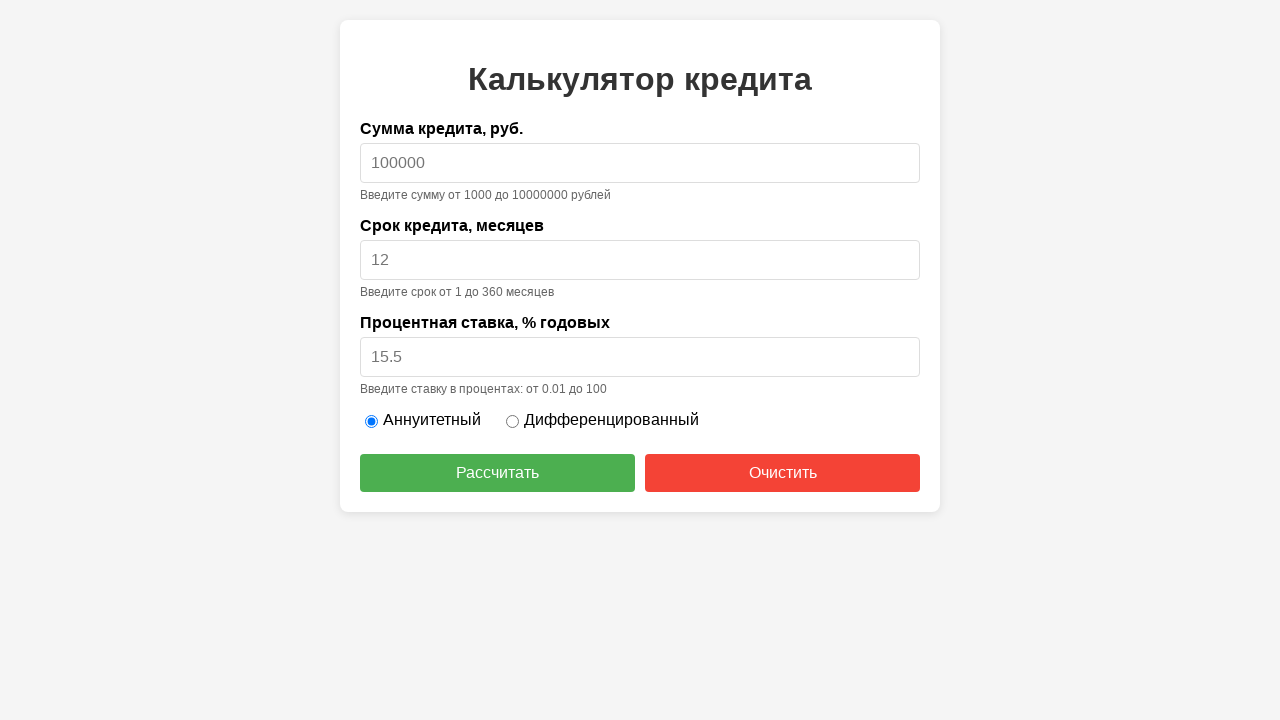

Asserted that main heading (h1) is visible
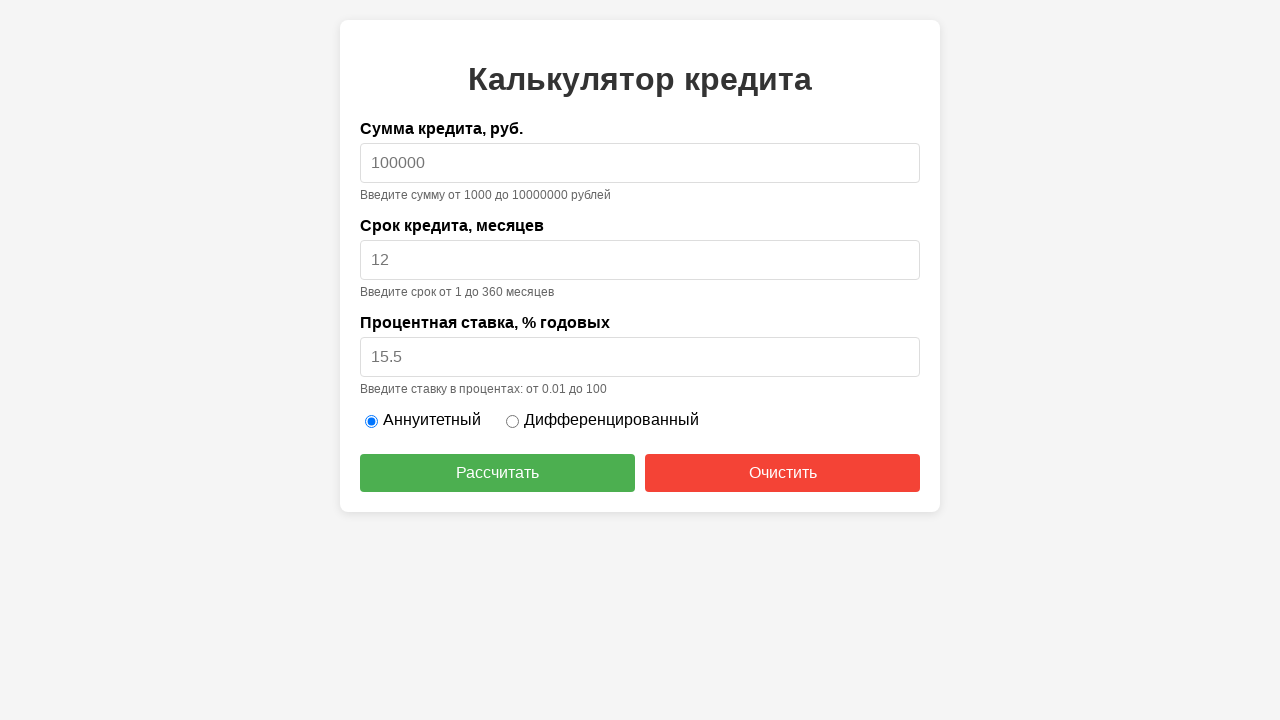

Asserted that h2 heading is not visible
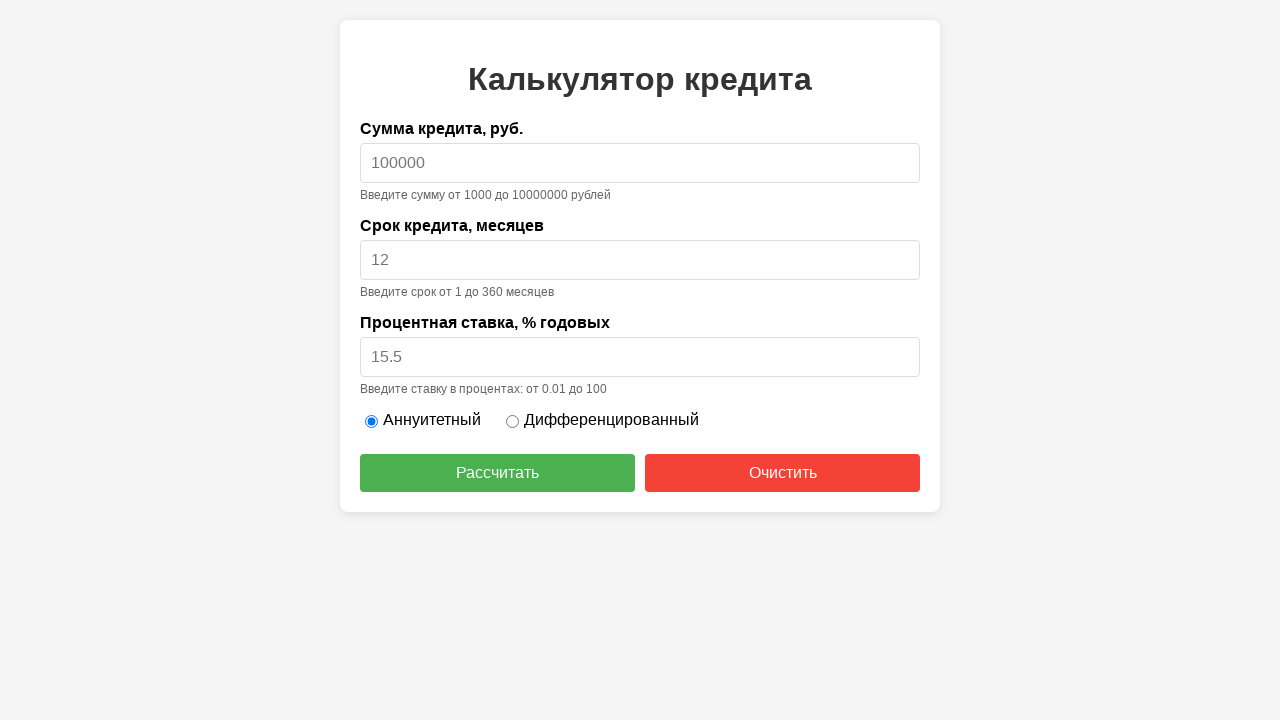

Verified main heading text contains 'Калькулятор кредита'
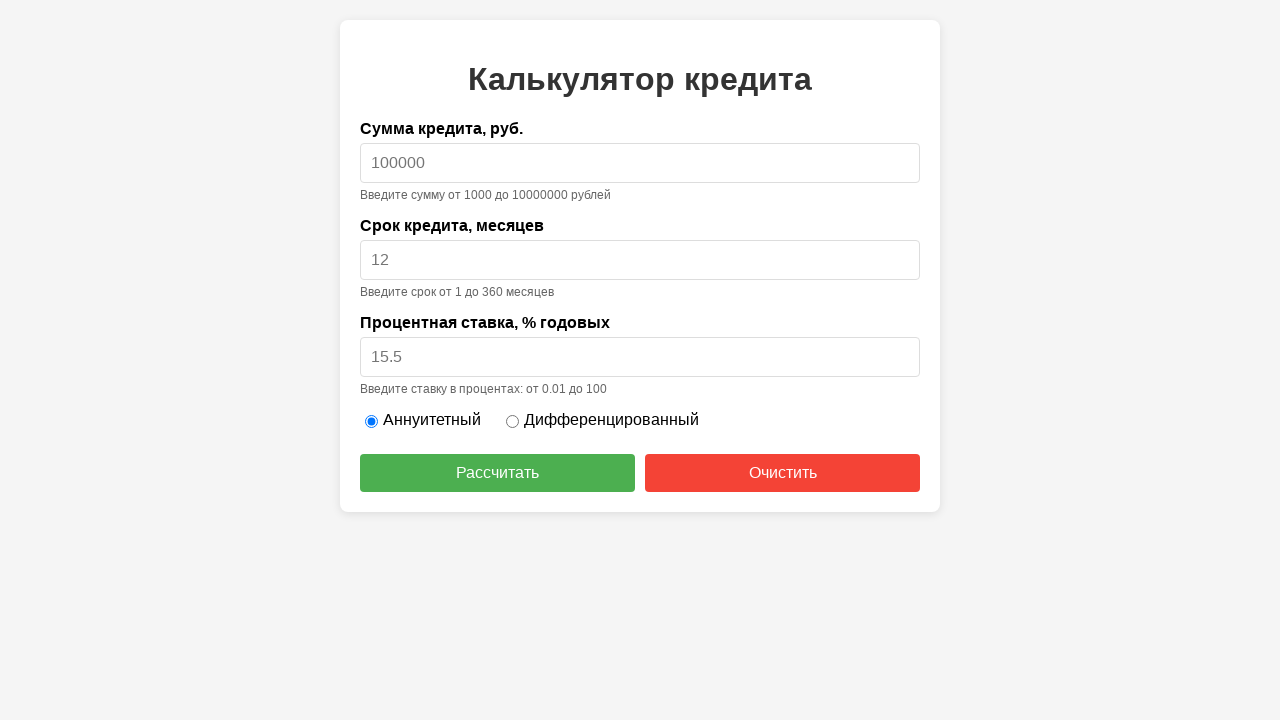

Asserted that amount input field is visible
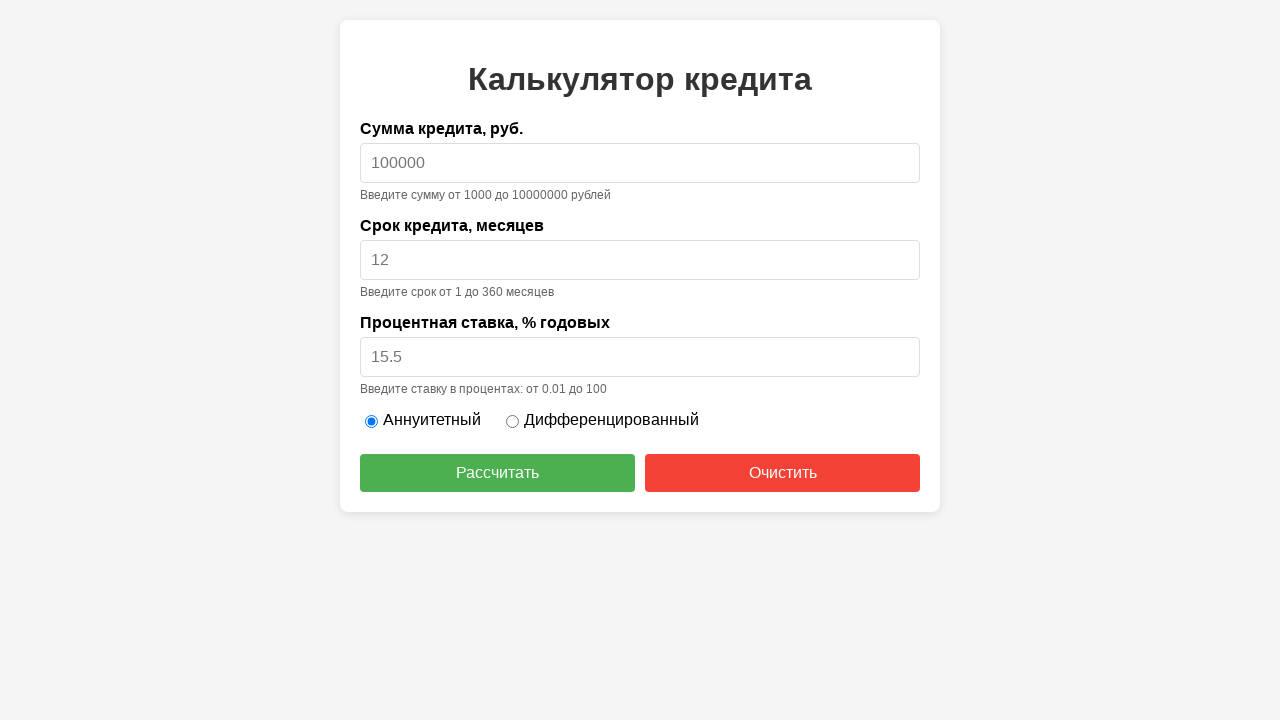

Verified amount input placeholder is '100000'
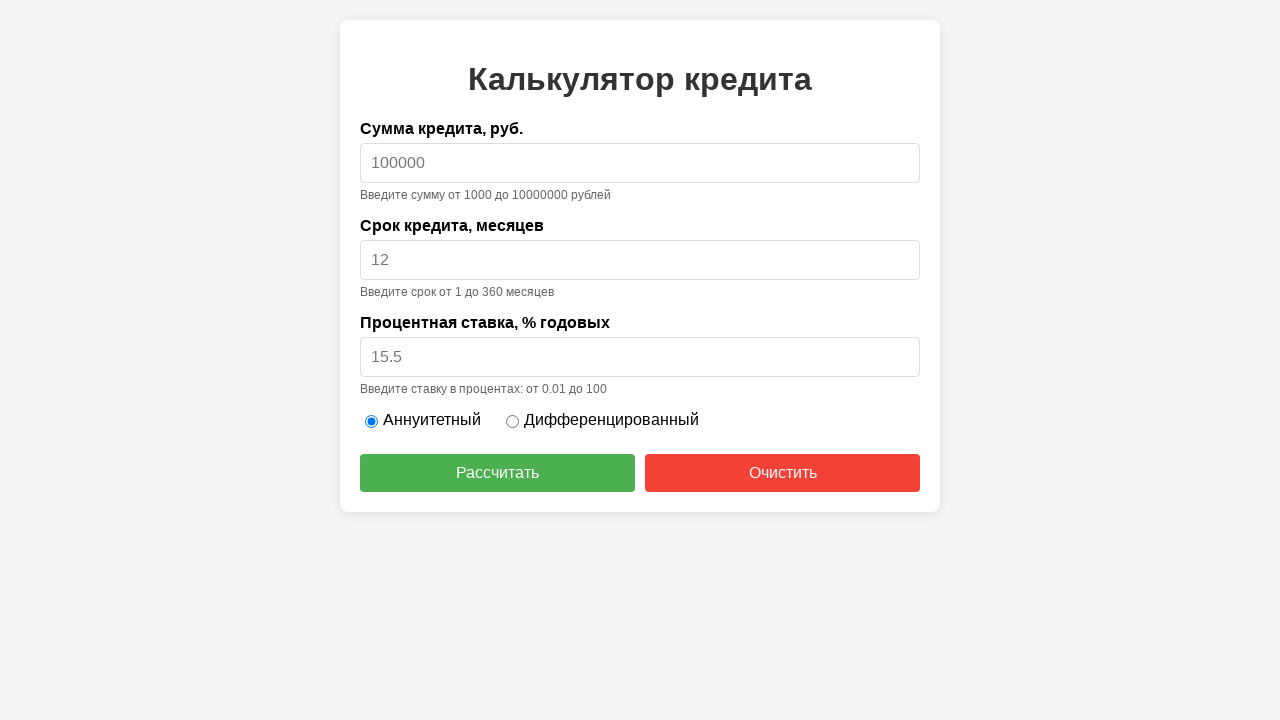

Asserted that amount hint is visible
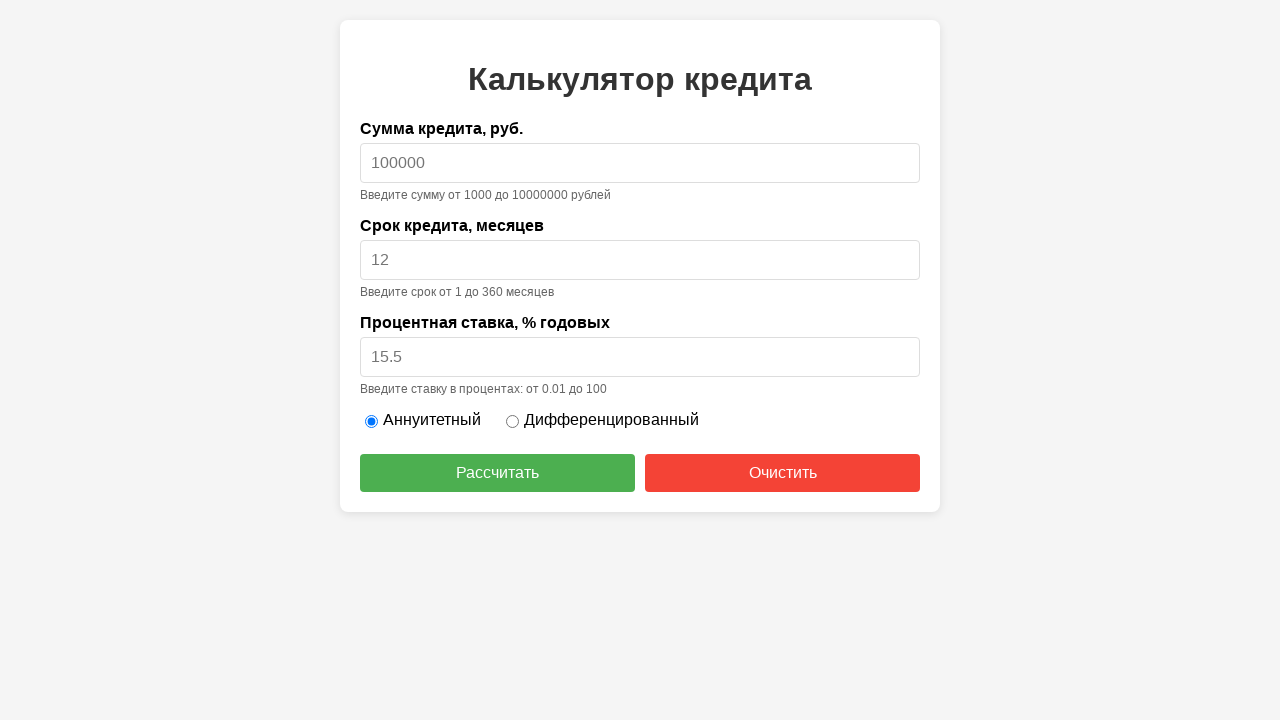

Verified amount hint text contains correct validation message
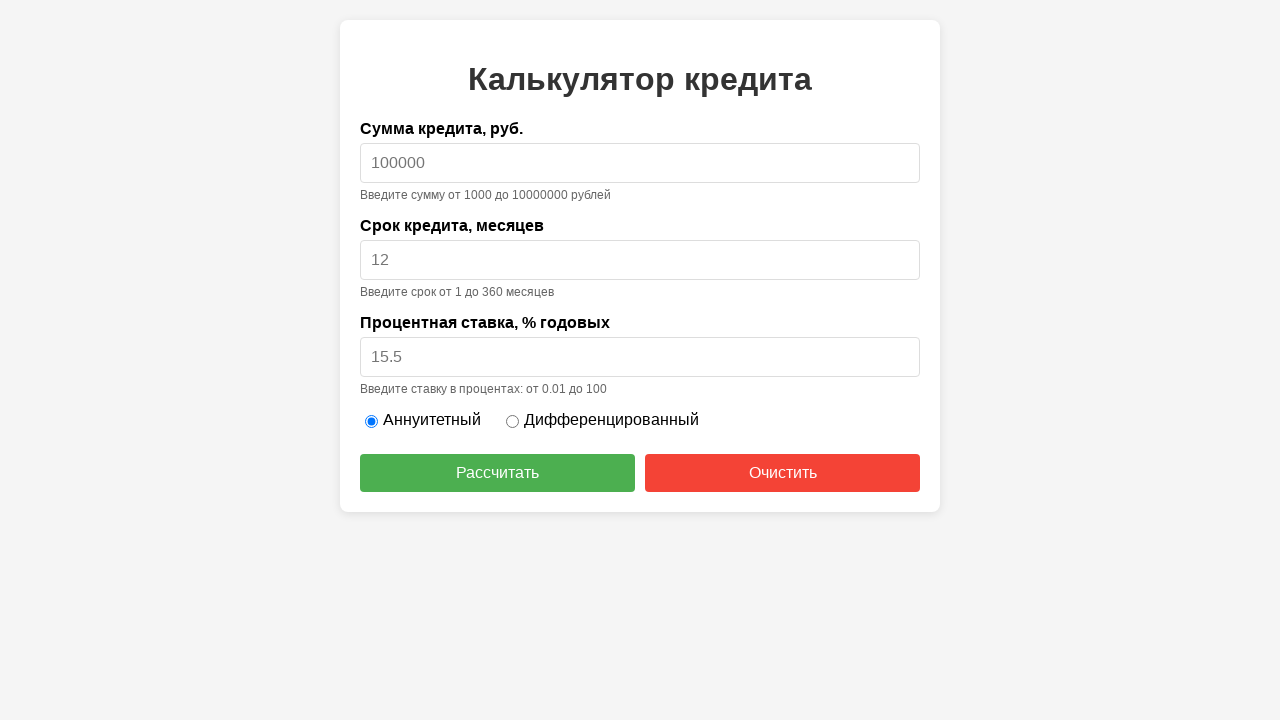

Verified amount label text is correct
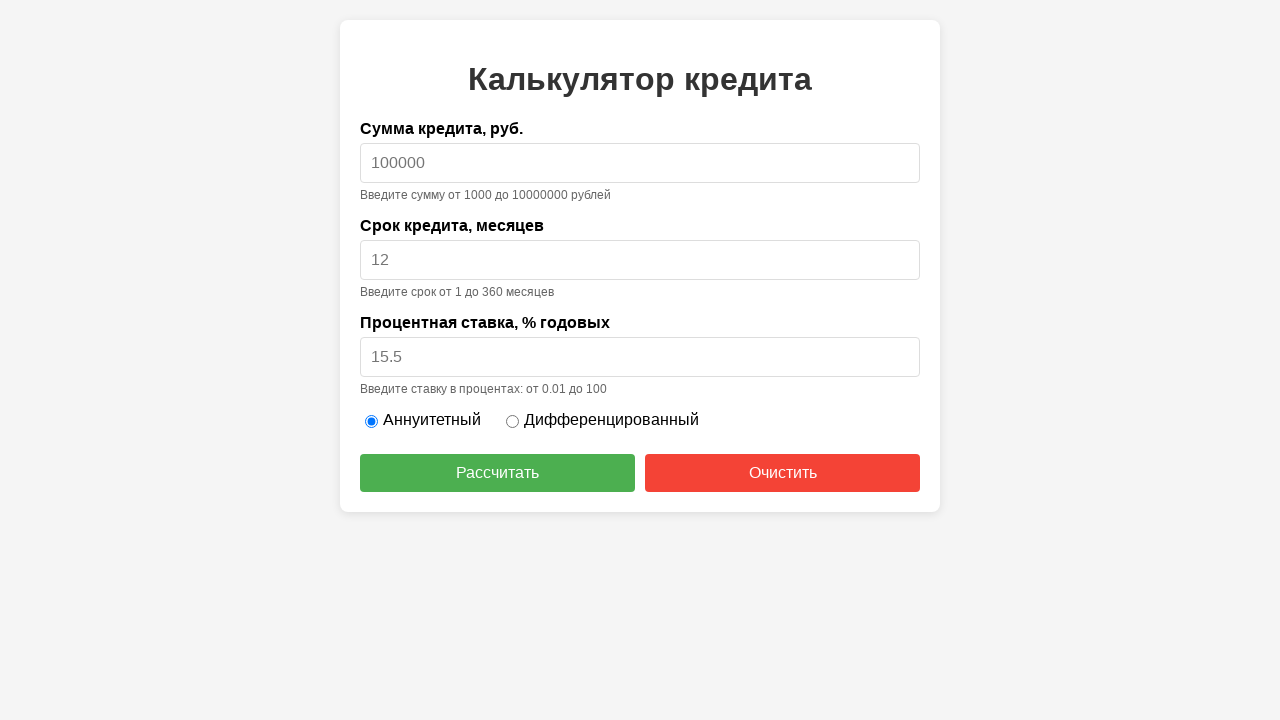

Asserted that term input field is visible
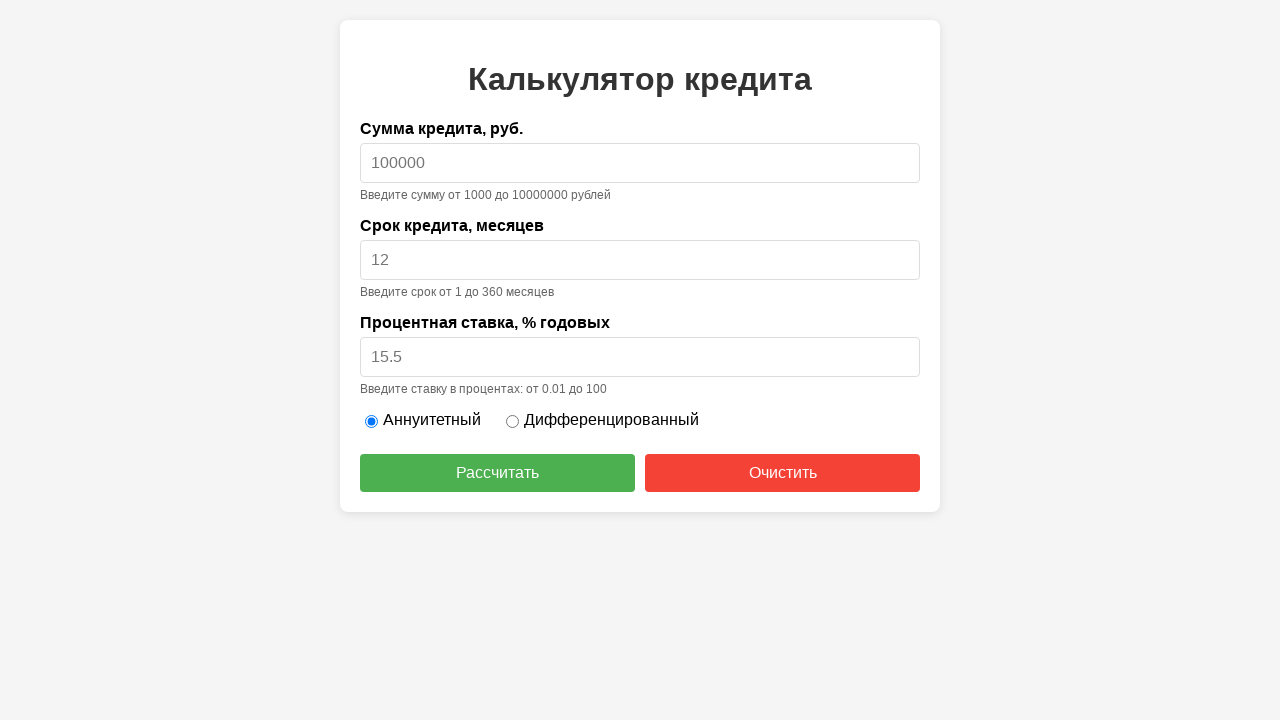

Verified term label text is correct
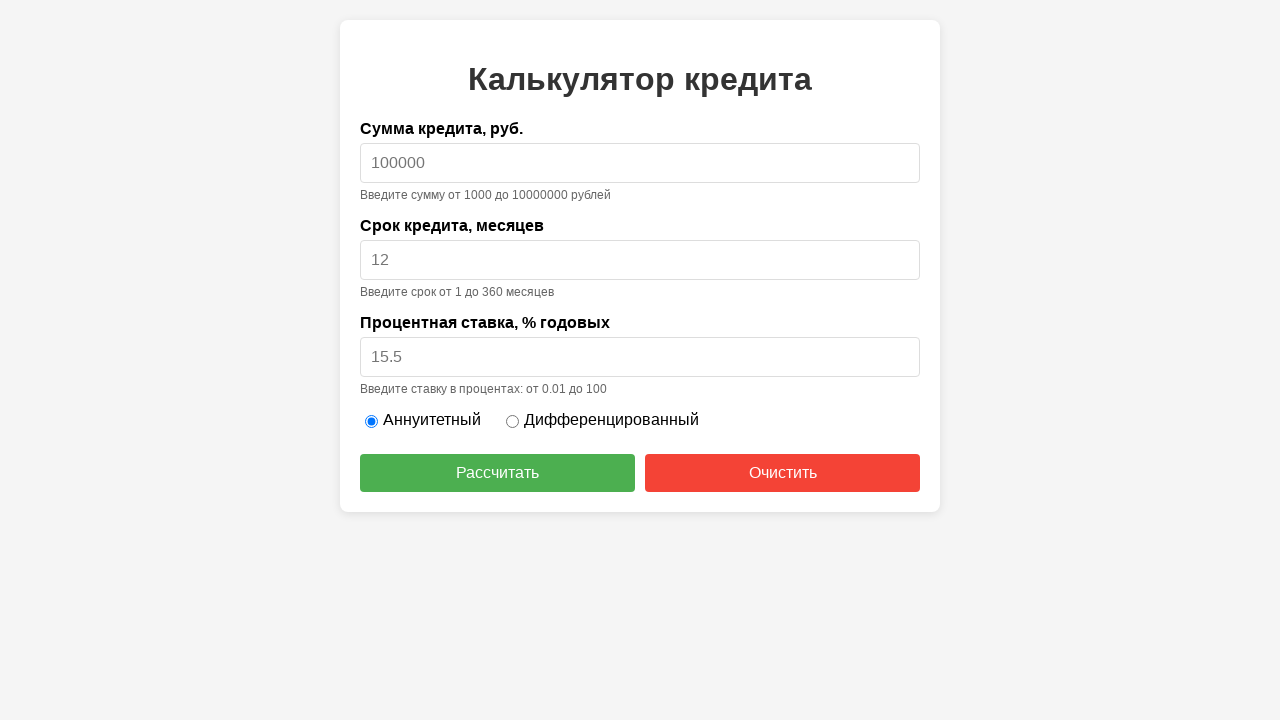

Asserted that term hint is visible
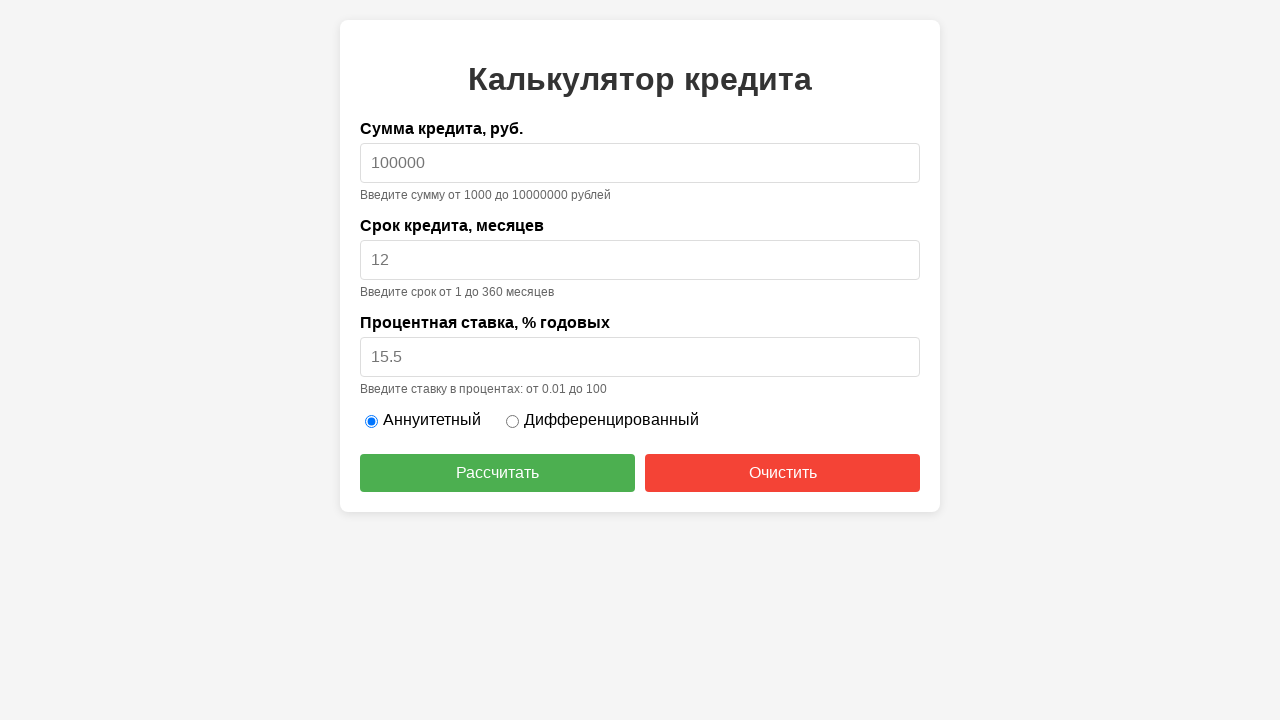

Verified term hint text contains correct validation message
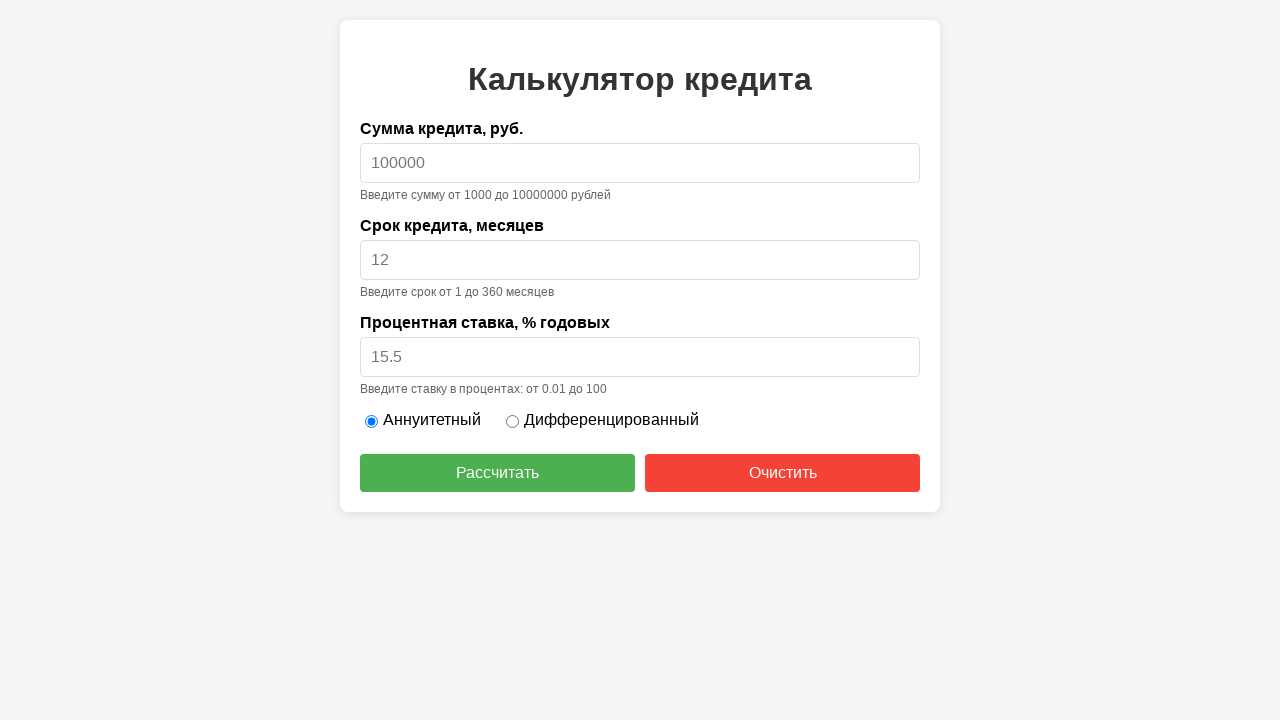

Asserted that rate input field is visible
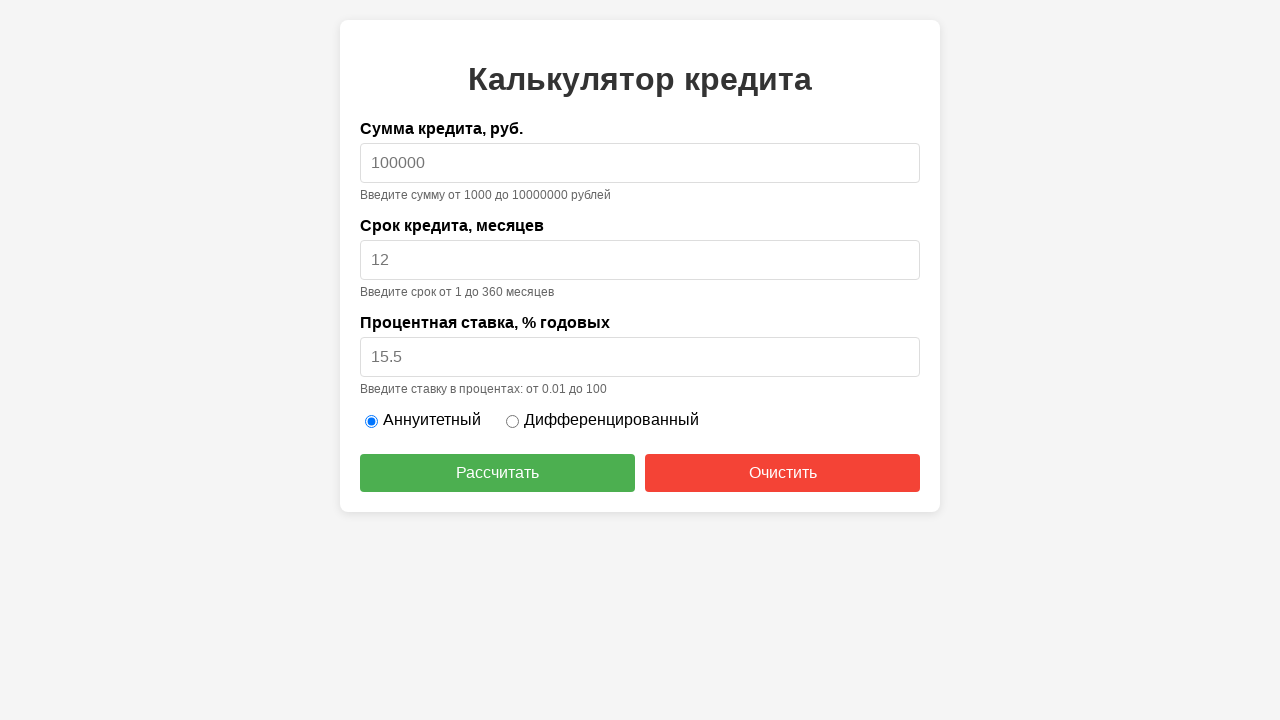

Verified rate label text is correct
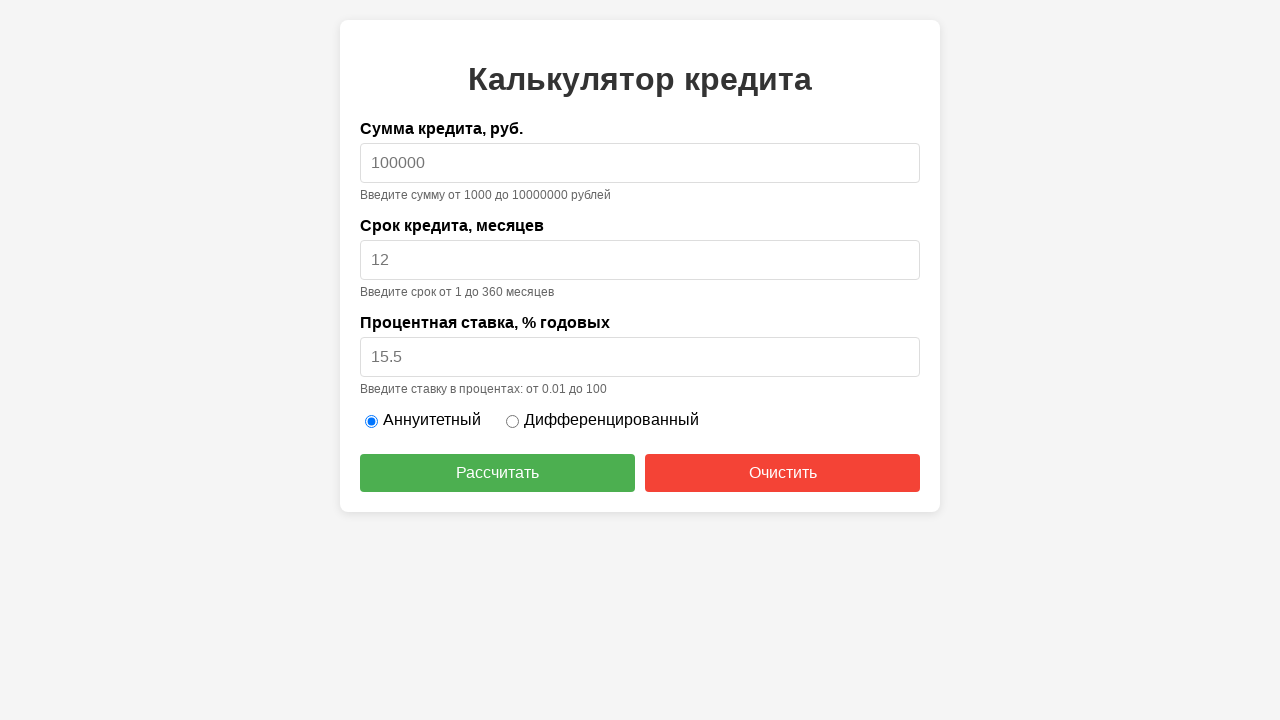

Asserted that rate hint is visible
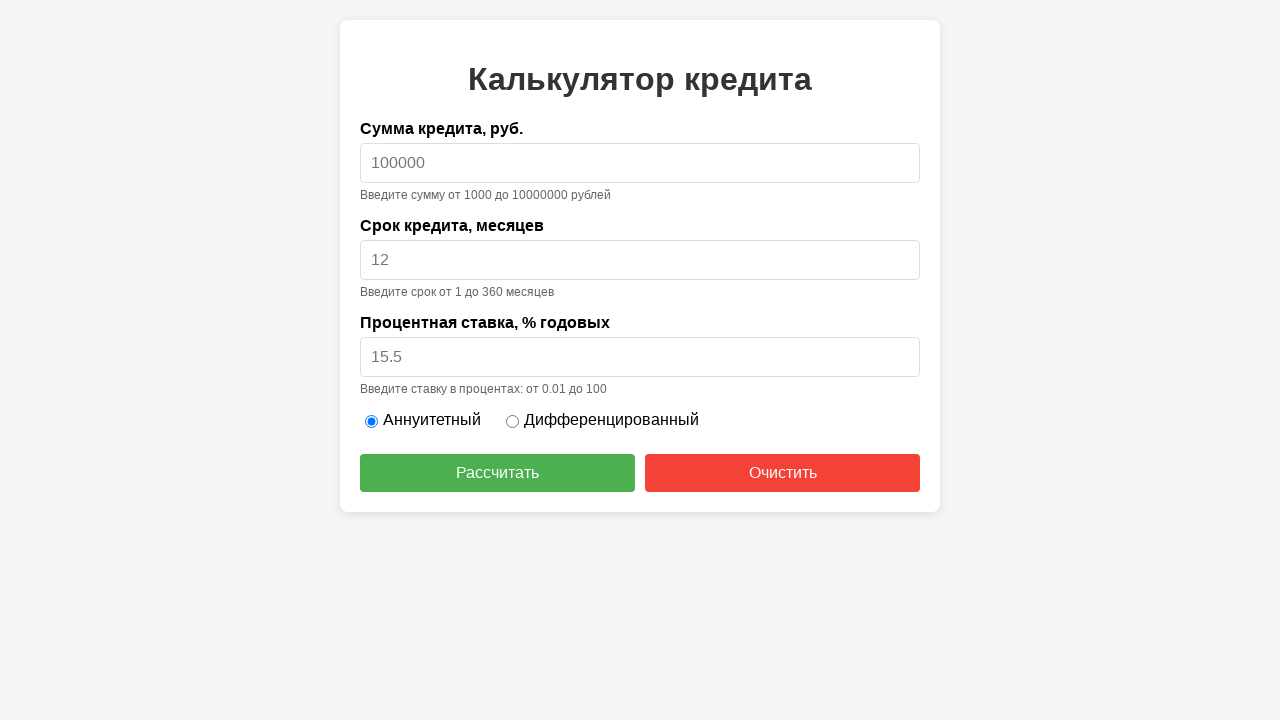

Verified rate hint text contains correct validation message
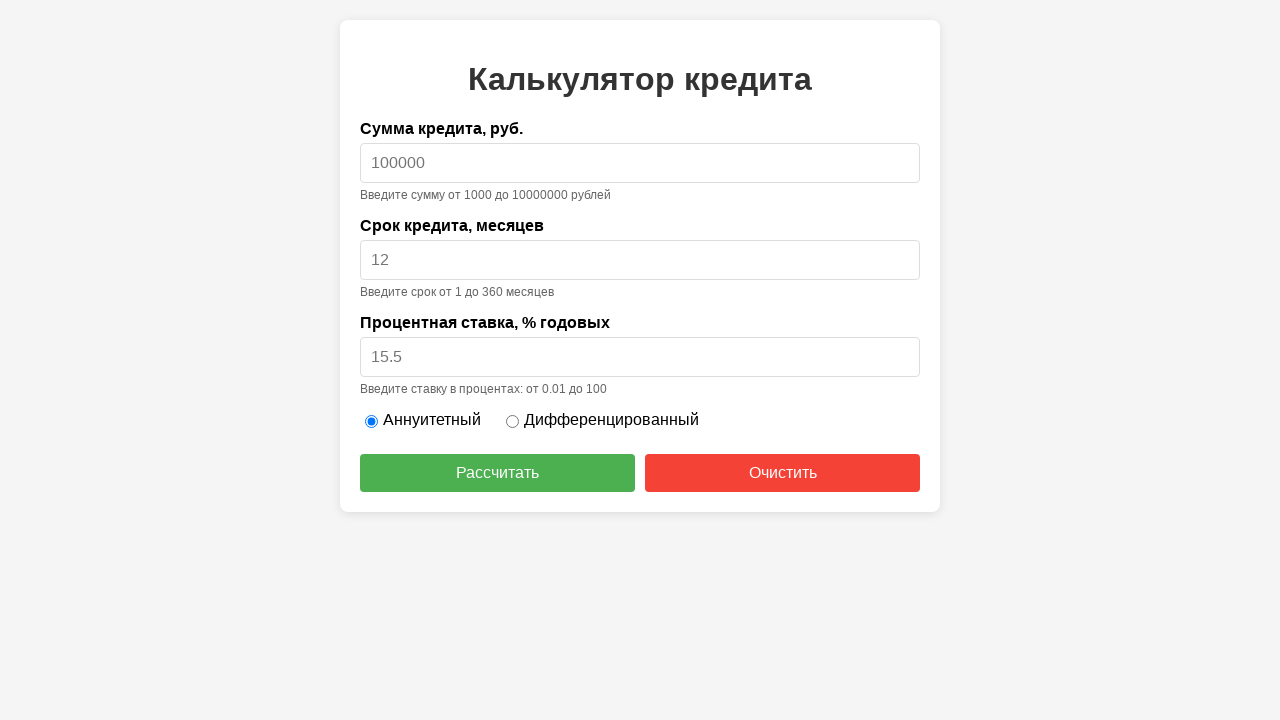

Retrieved payment type options text content
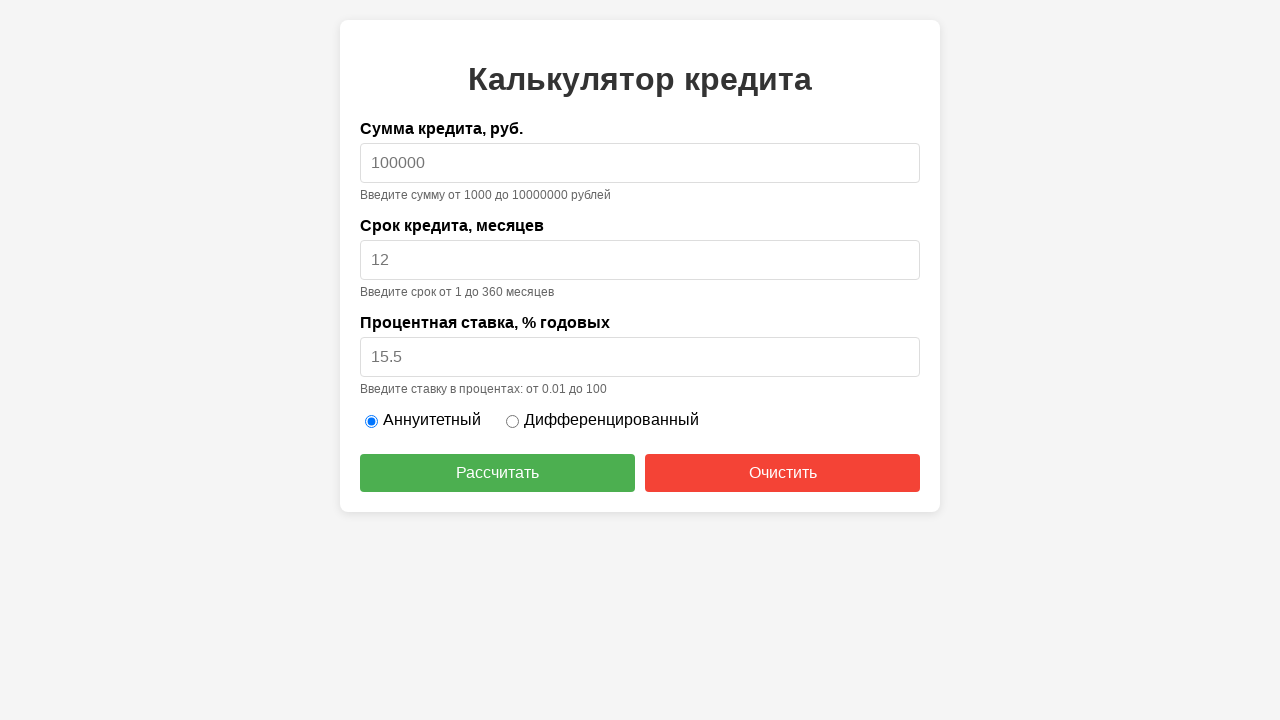

Verified payment type options contain 'Аннуитетный' (Annuity)
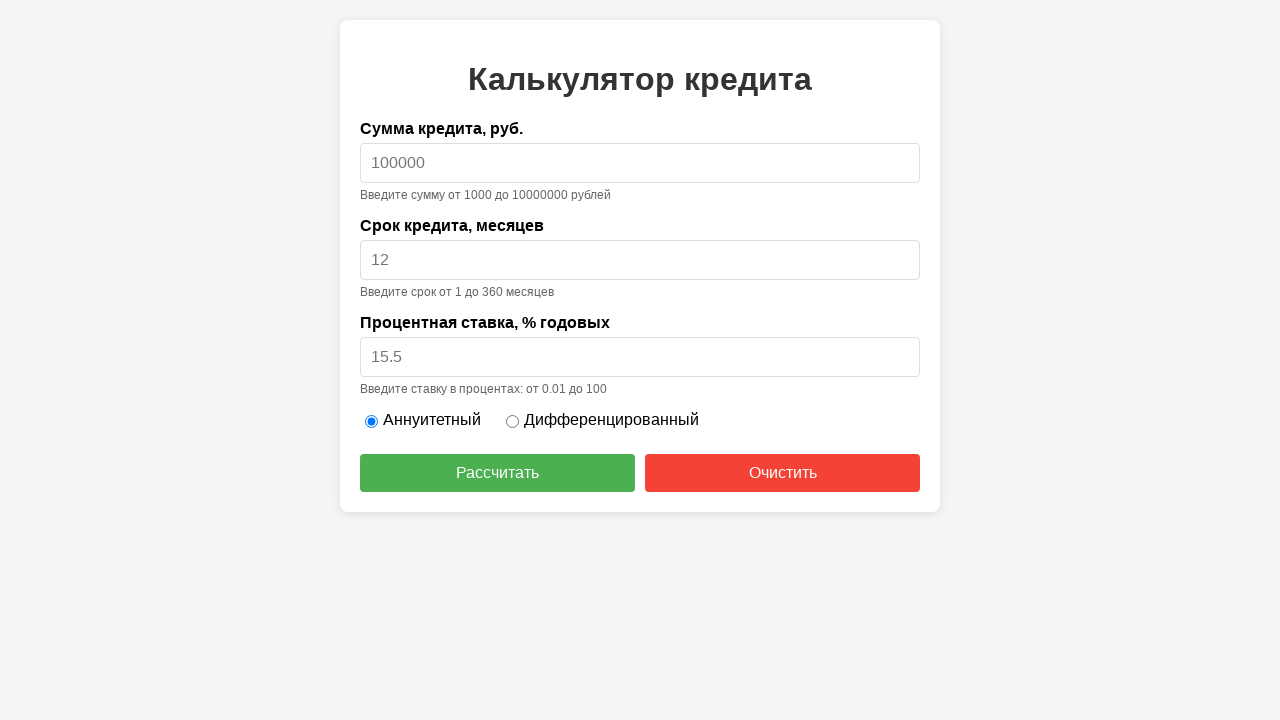

Verified payment type options contain 'Дифференцированный' (Differentiated)
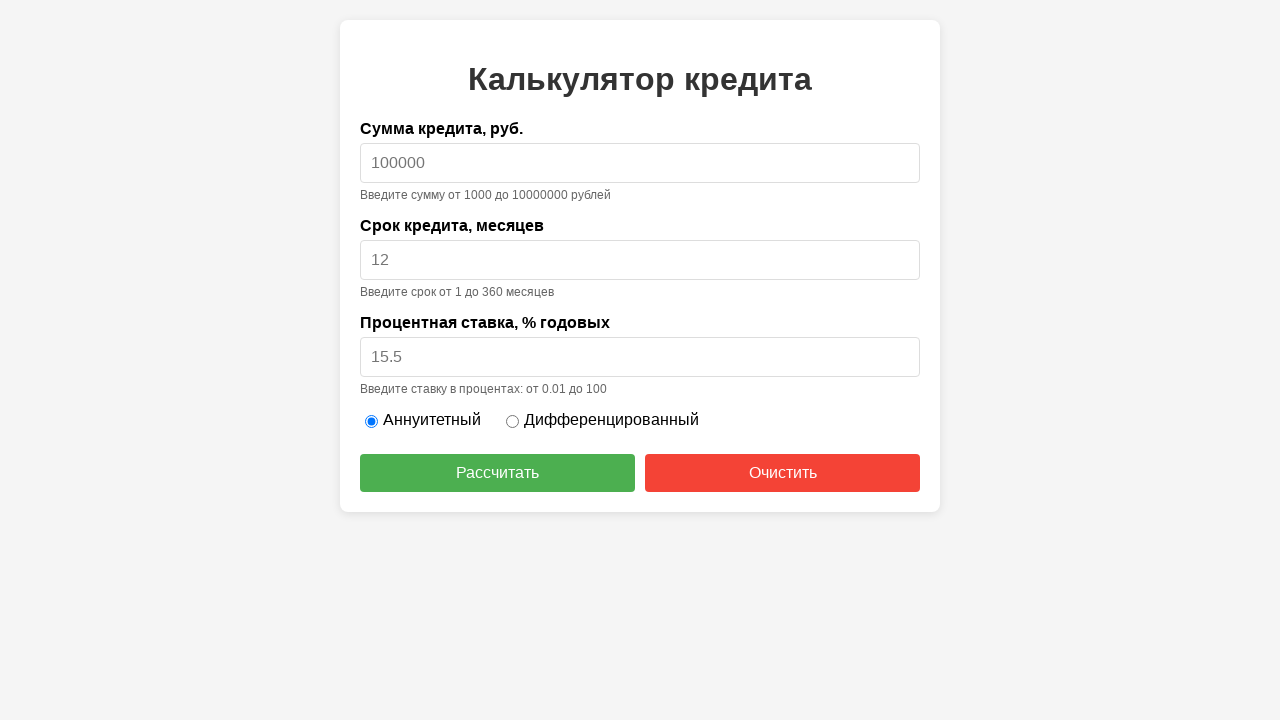

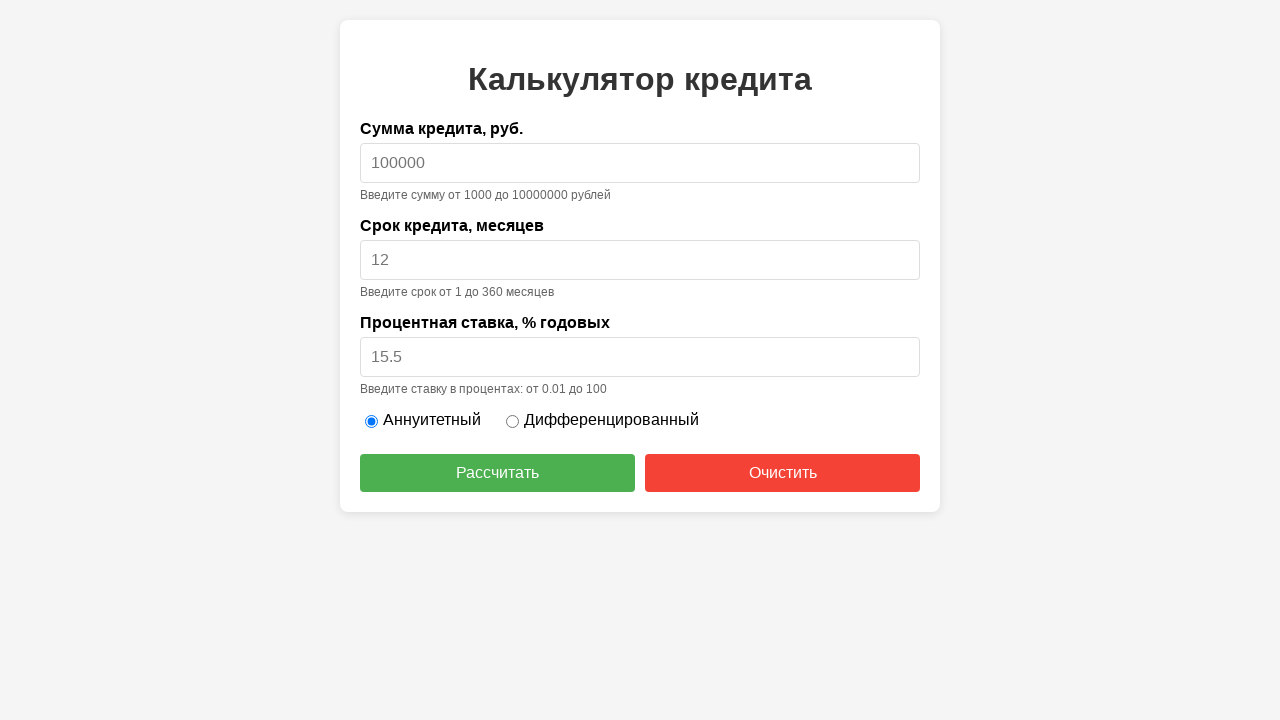